Tests dropdown selection functionality on OrangeHRM demo form by selecting a country from the dropdown menu

Starting URL: https://www.orangehrm.com/en/hris-hr-software-demo/

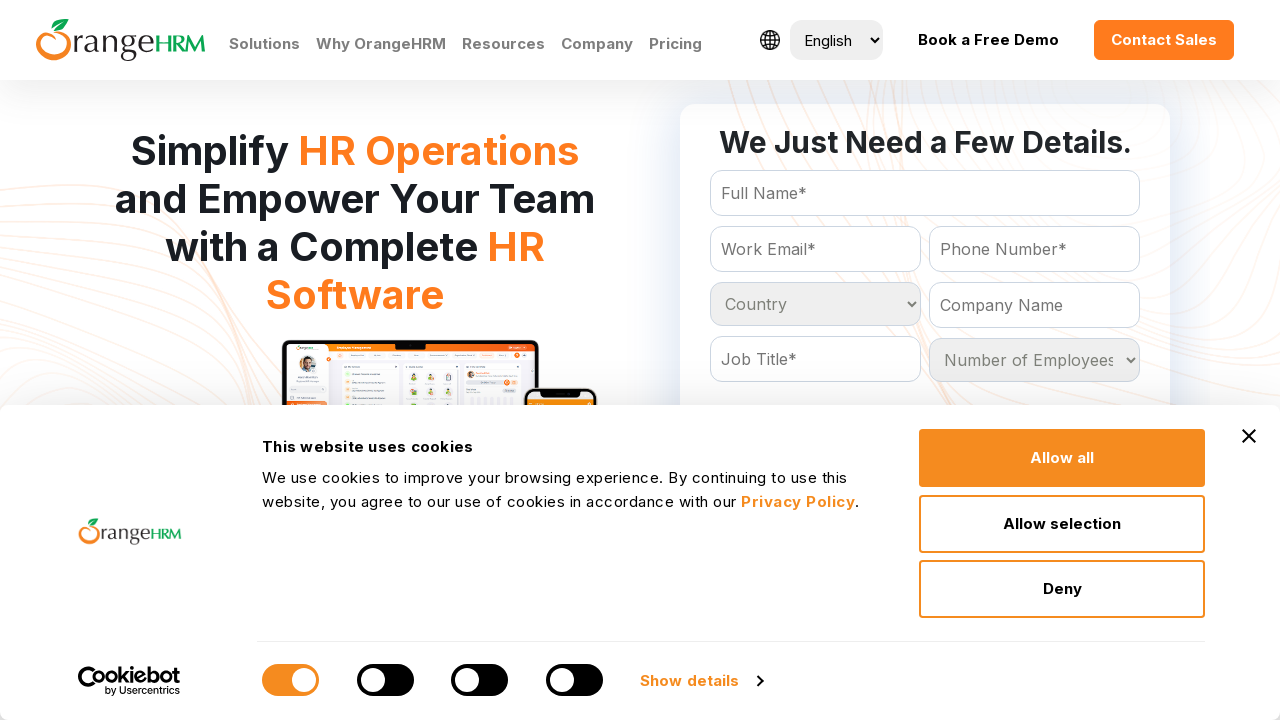

Waited 4 seconds for page and dropdown to load
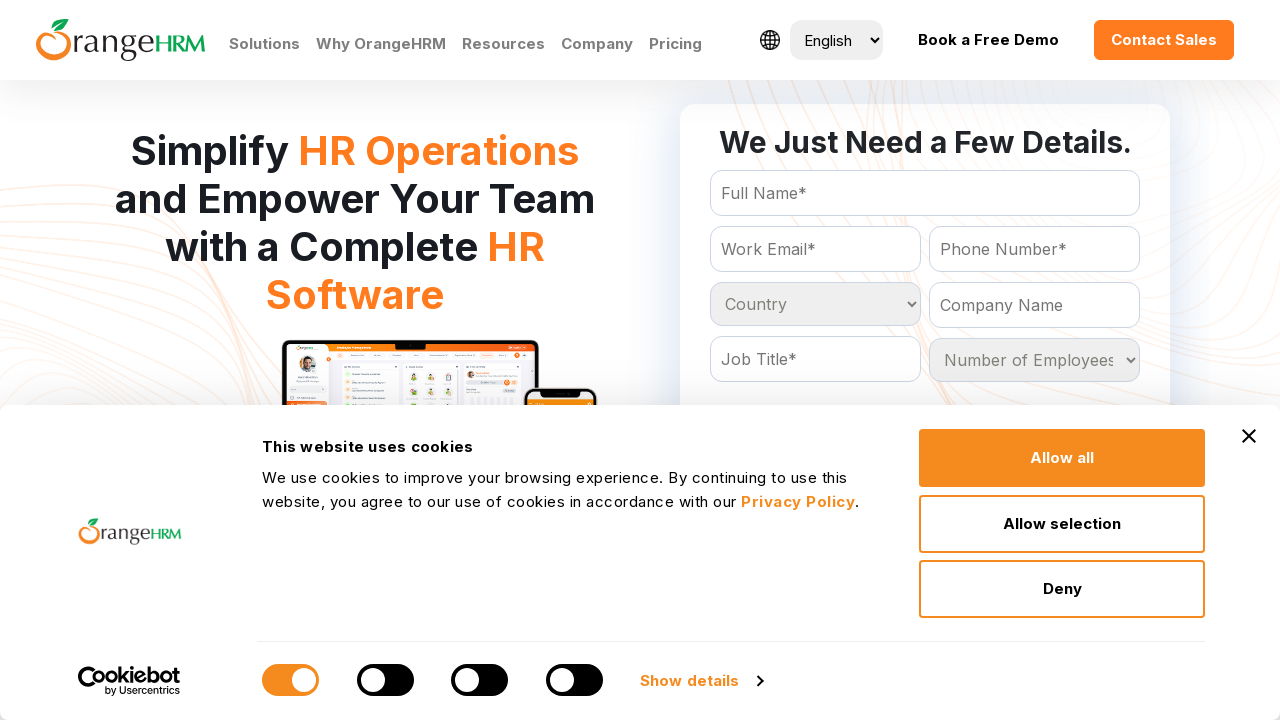

Located country dropdown element
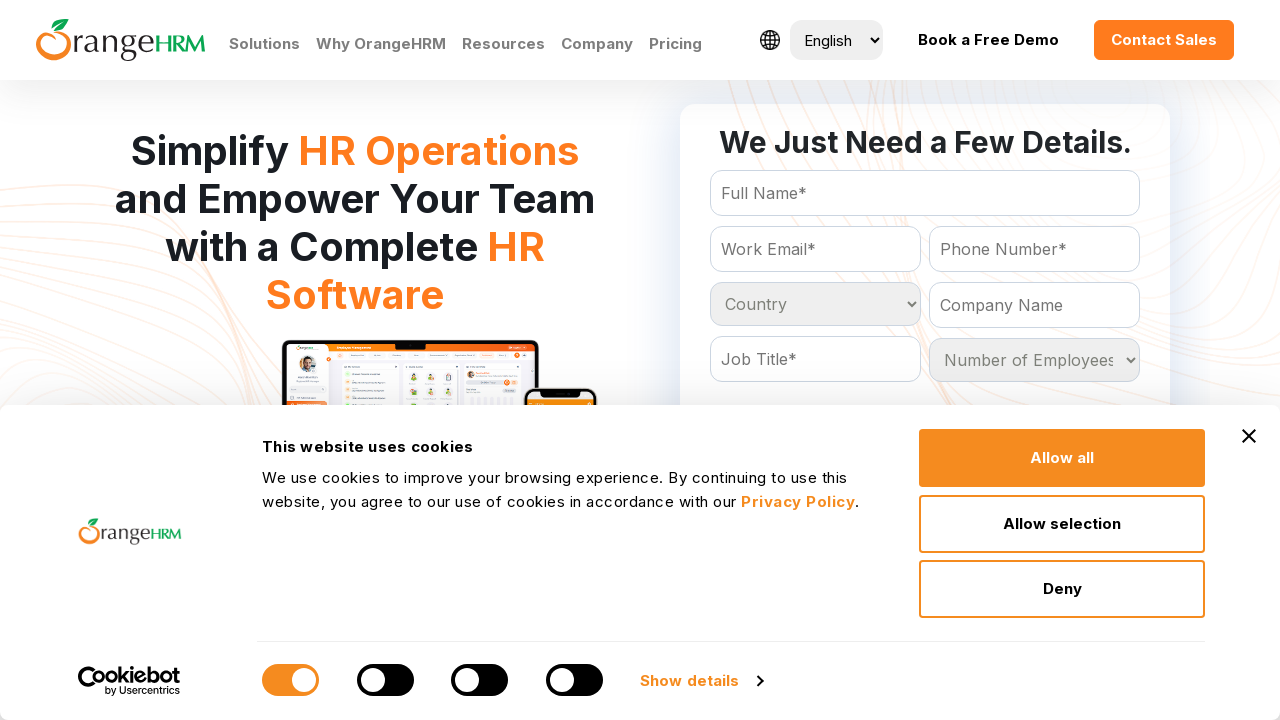

Selected 'India' from country dropdown on #Form_getForm_Country
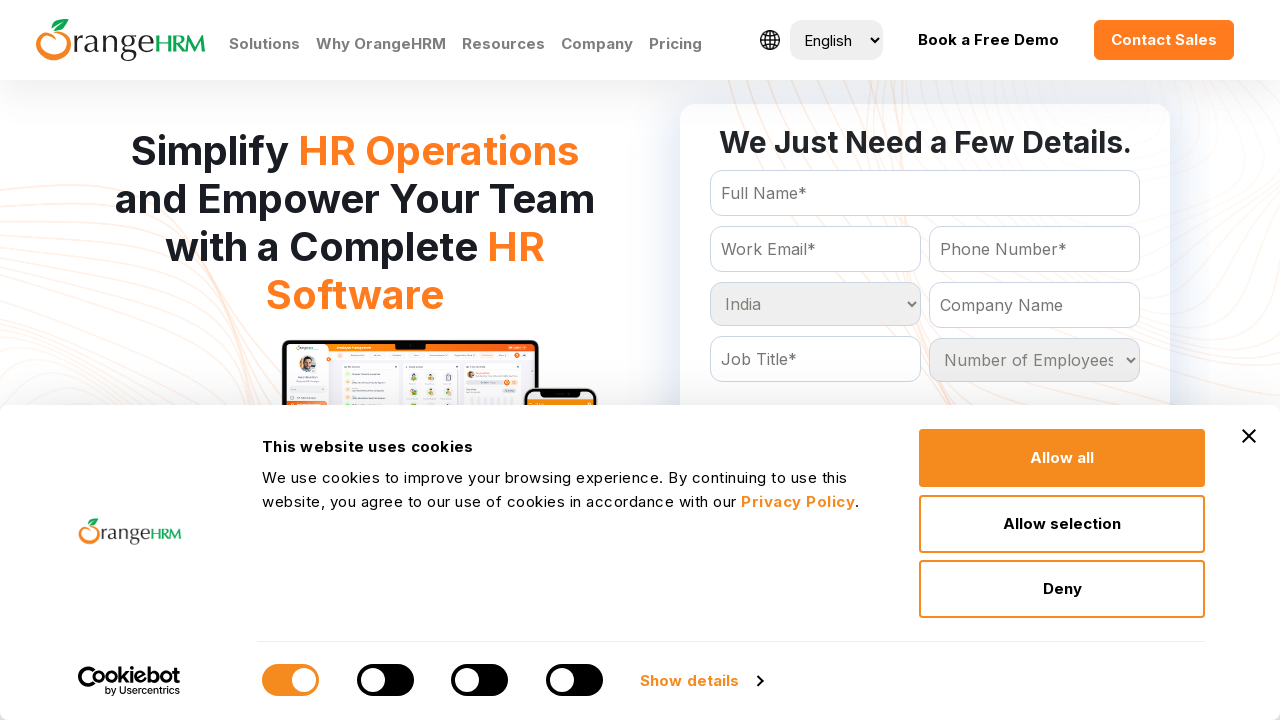

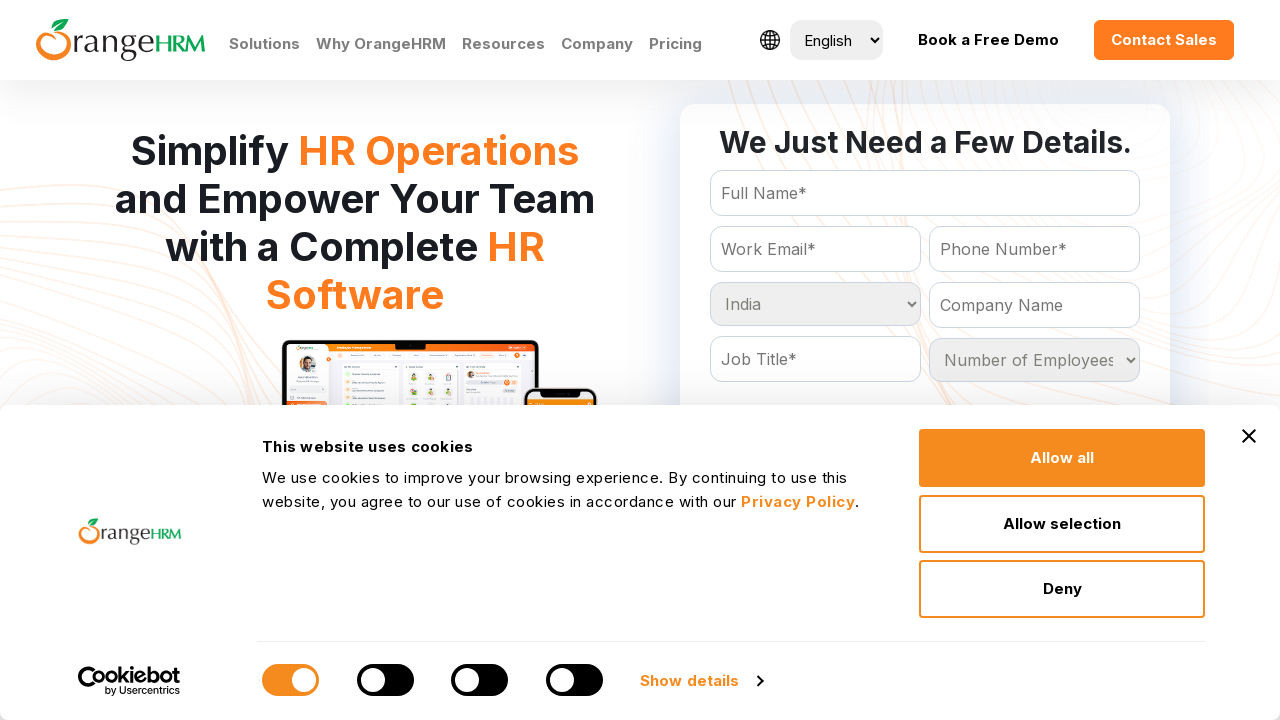